Tests browser navigation commands by navigating between two pages, using back/forward buttons, and refreshing the page

Starting URL: https://demo.nopcommerce.com/

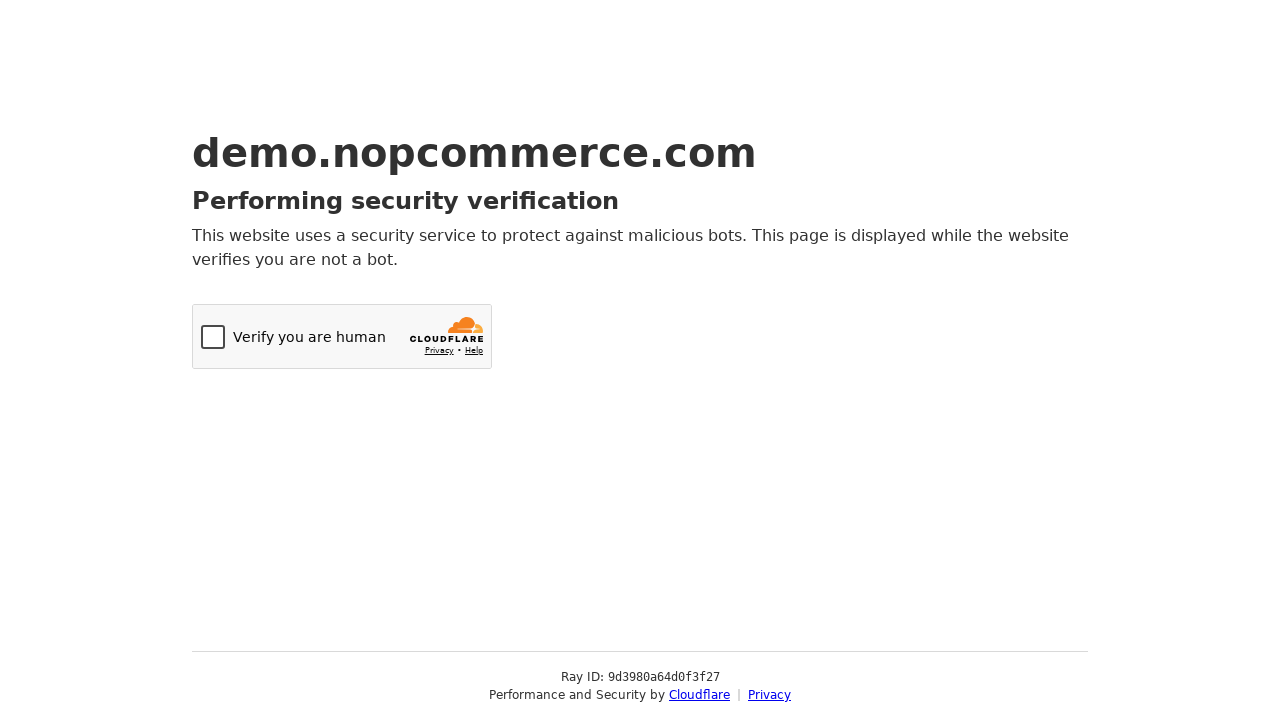

Navigated to OrangeHRM login page
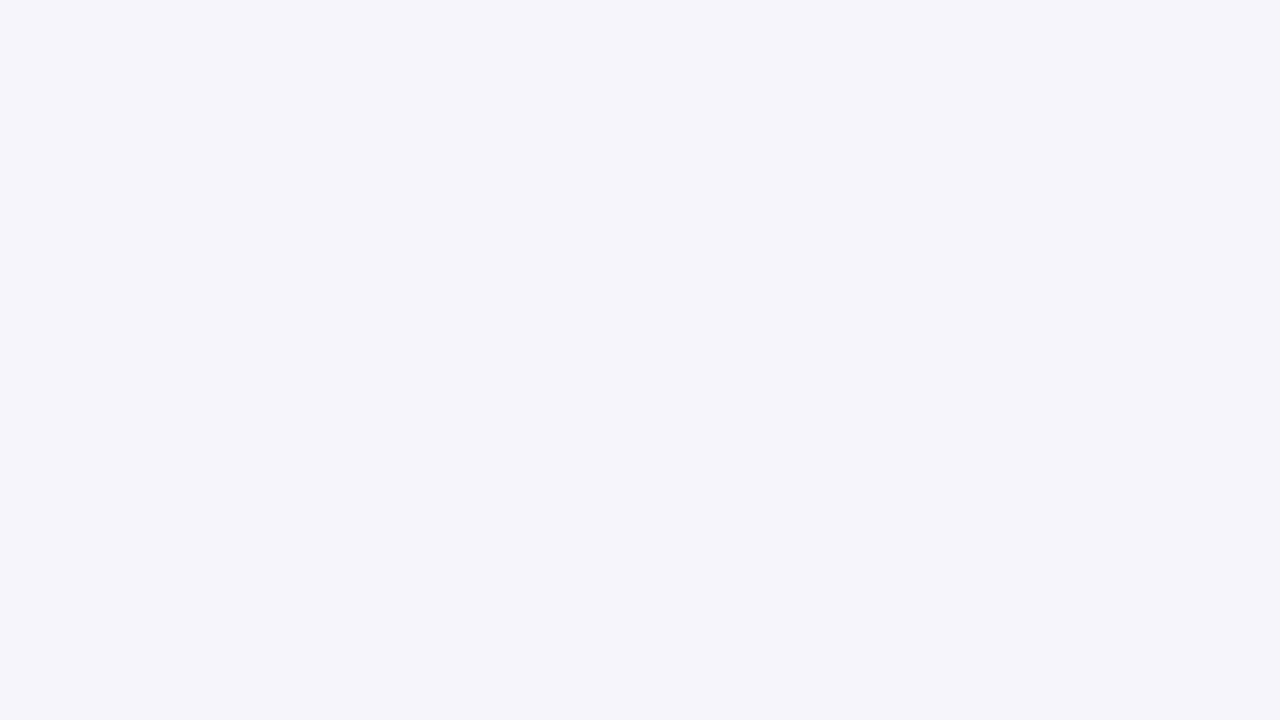

Navigated back to nopCommerce demo home page
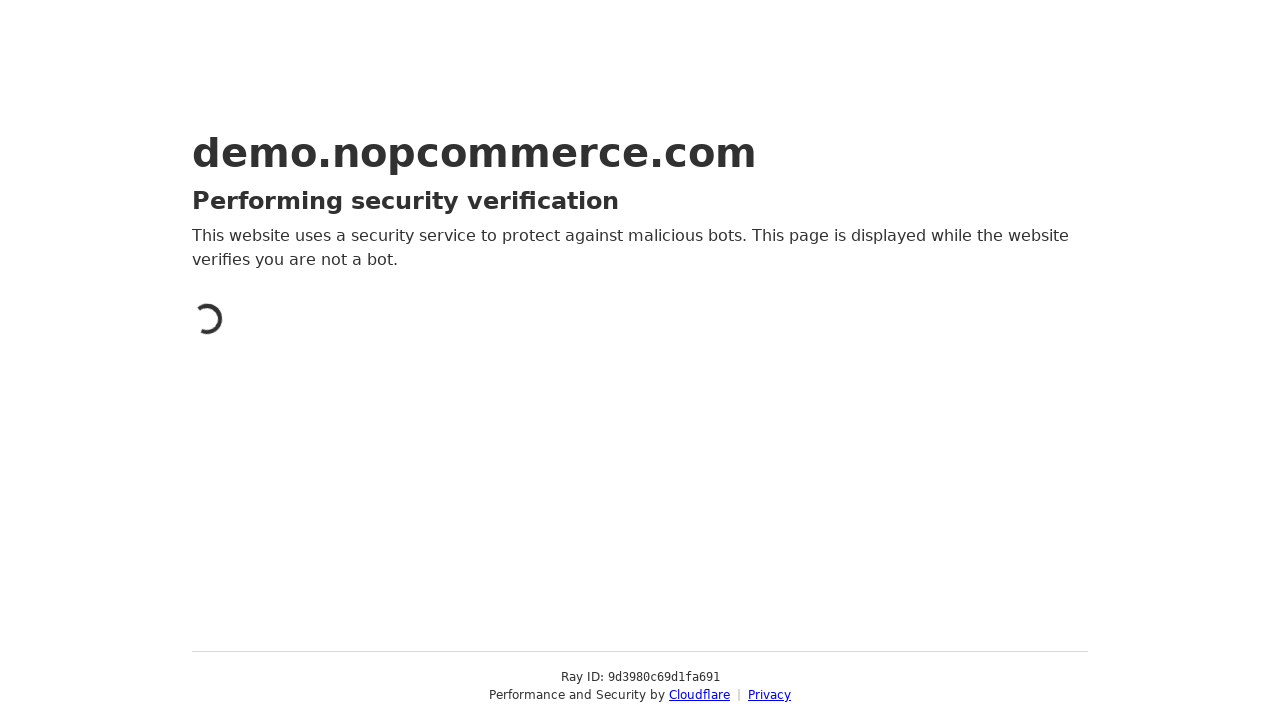

Navigated forward to OrangeHRM login page
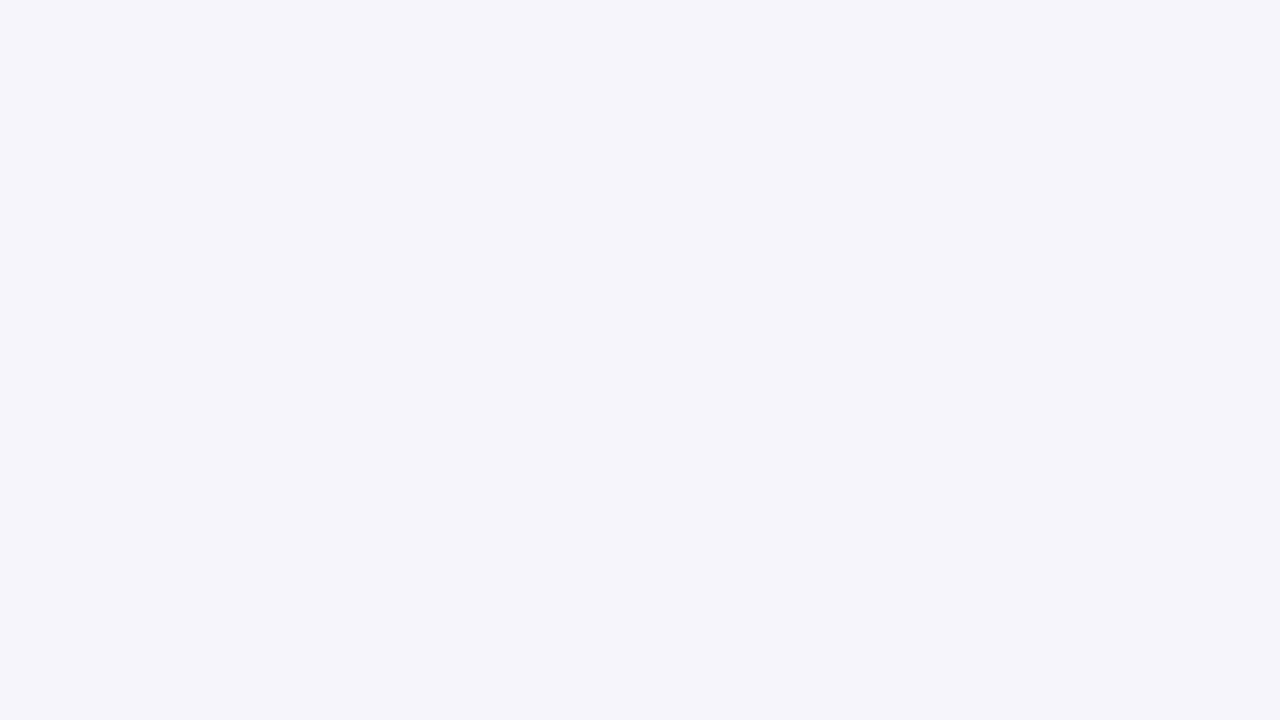

Refreshed the current OrangeHRM login page
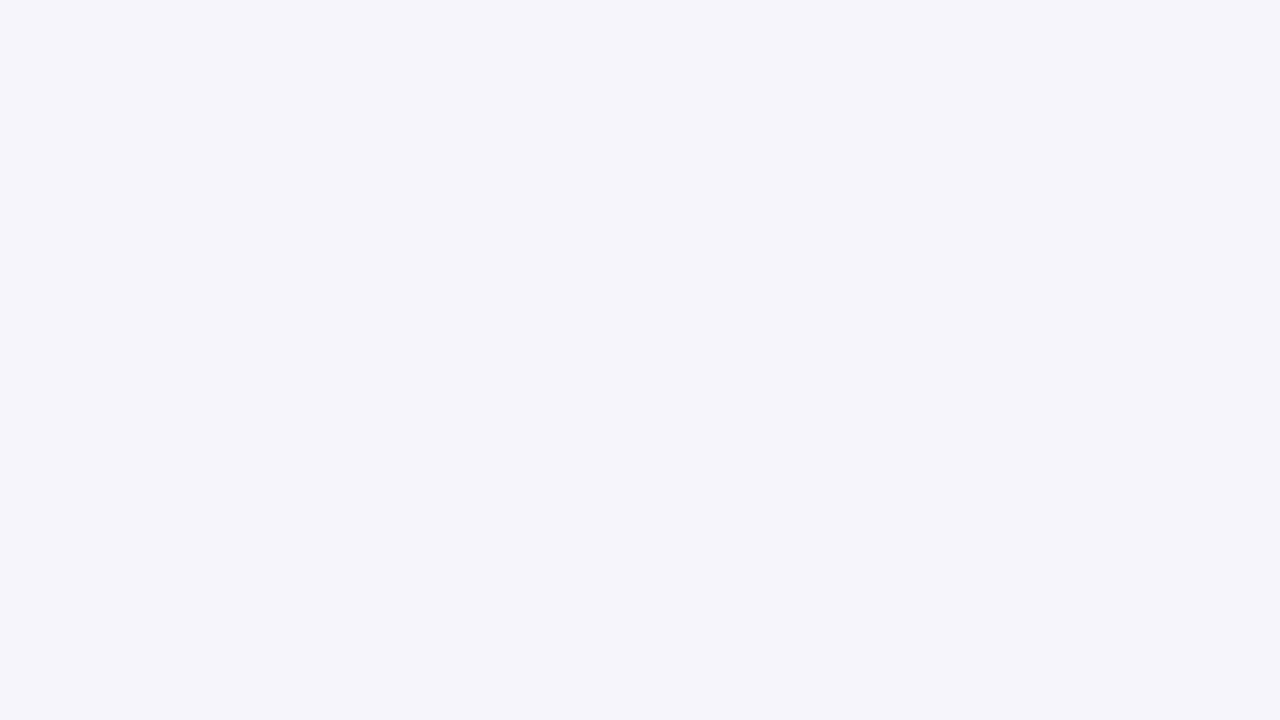

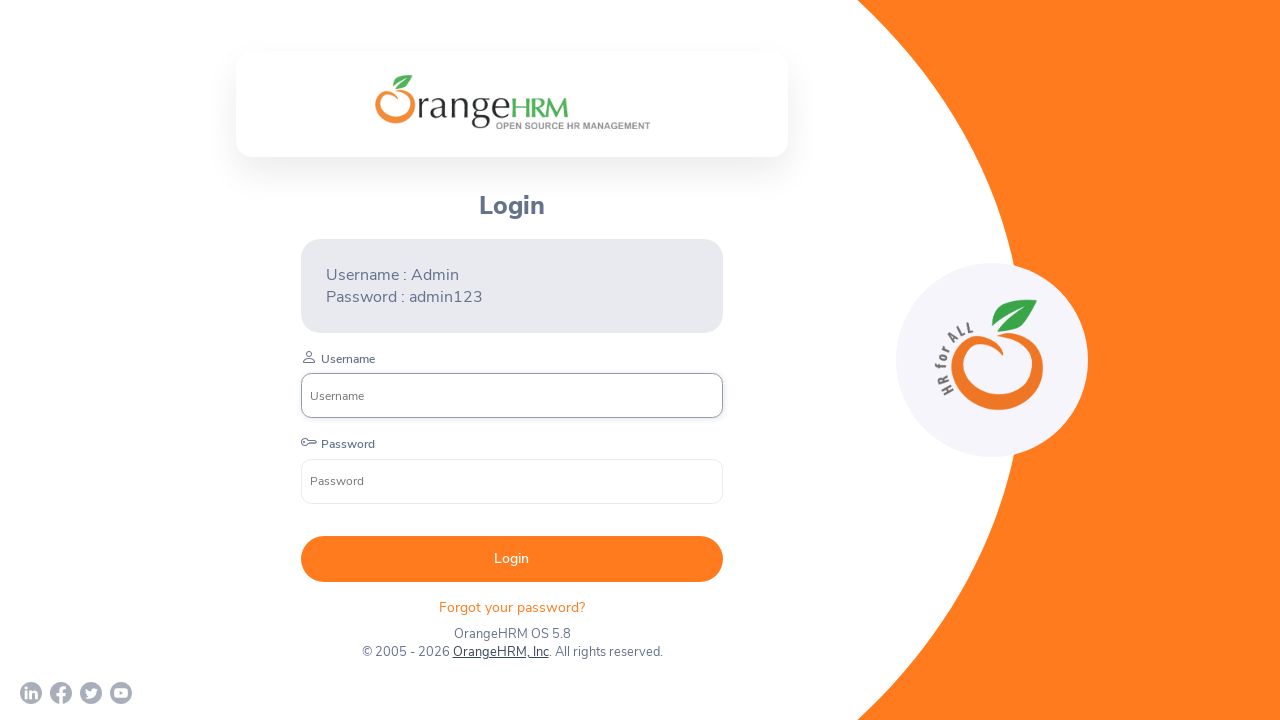